Navigates to the HEB vaccine website and waits for the page content to load, verifying the page is accessible.

Starting URL: https://vaccine.heb.com/

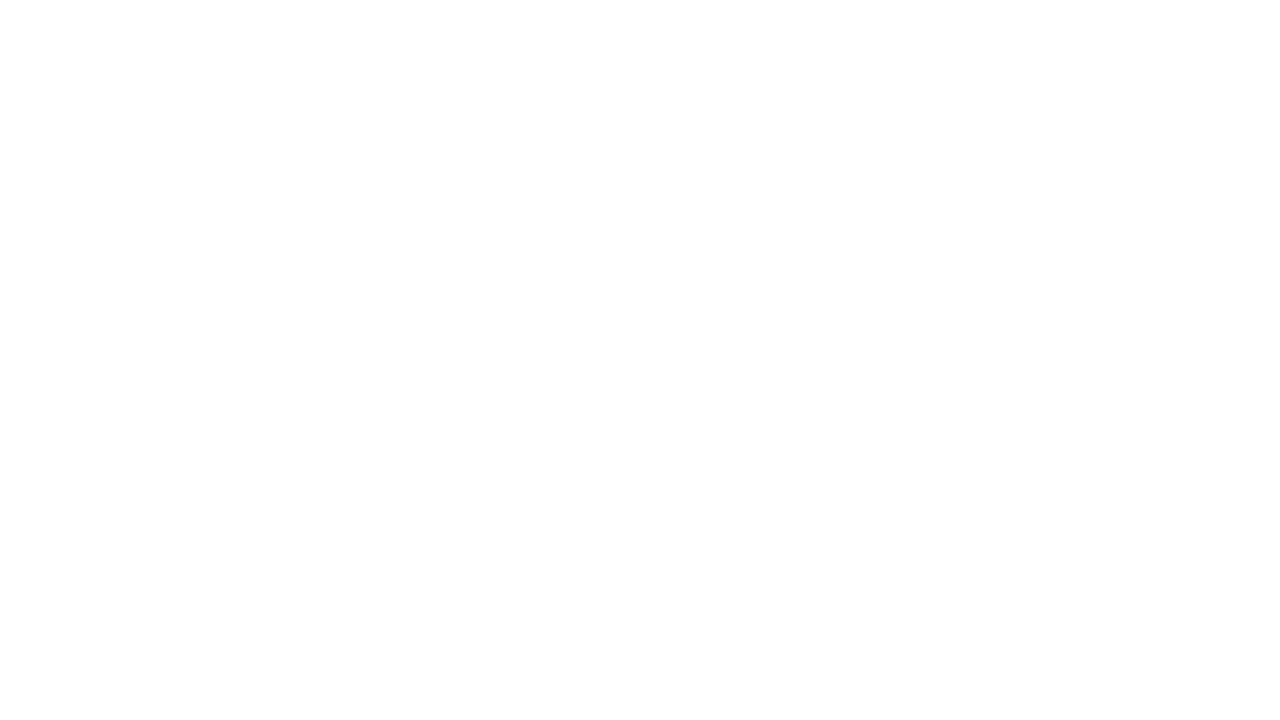

Navigated to HEB vaccine website
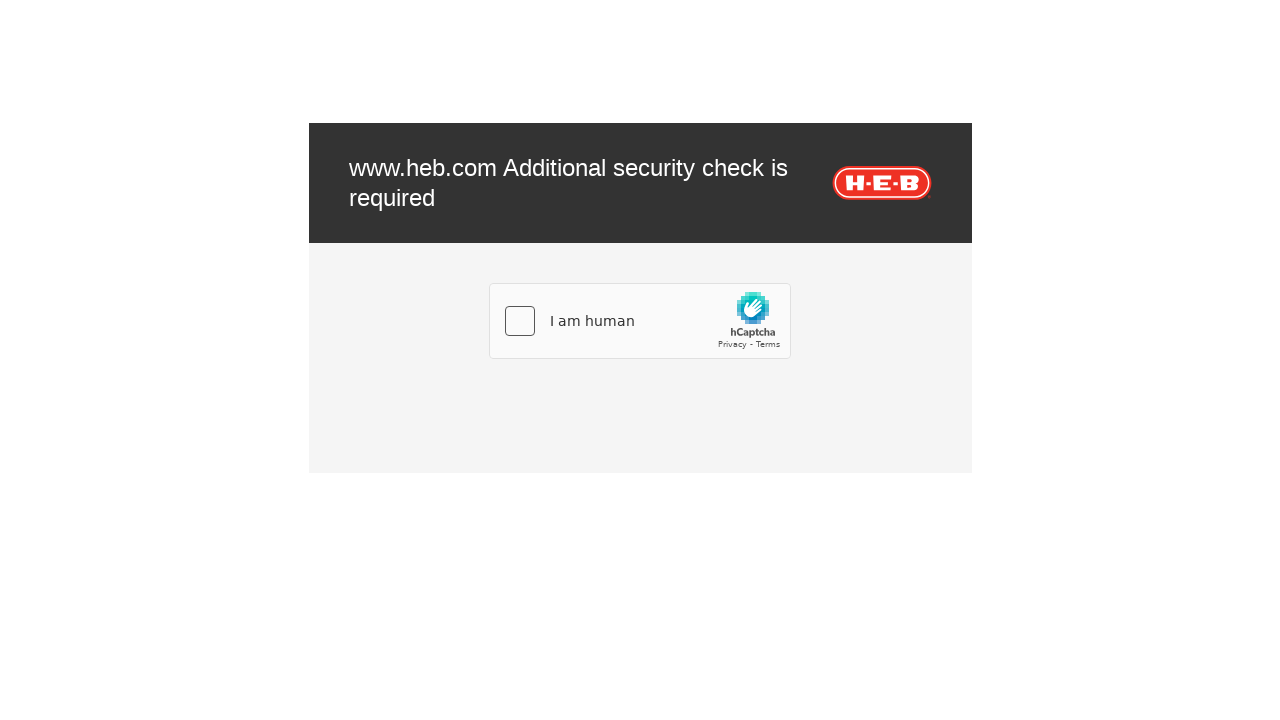

Page network activity idle - page fully loaded
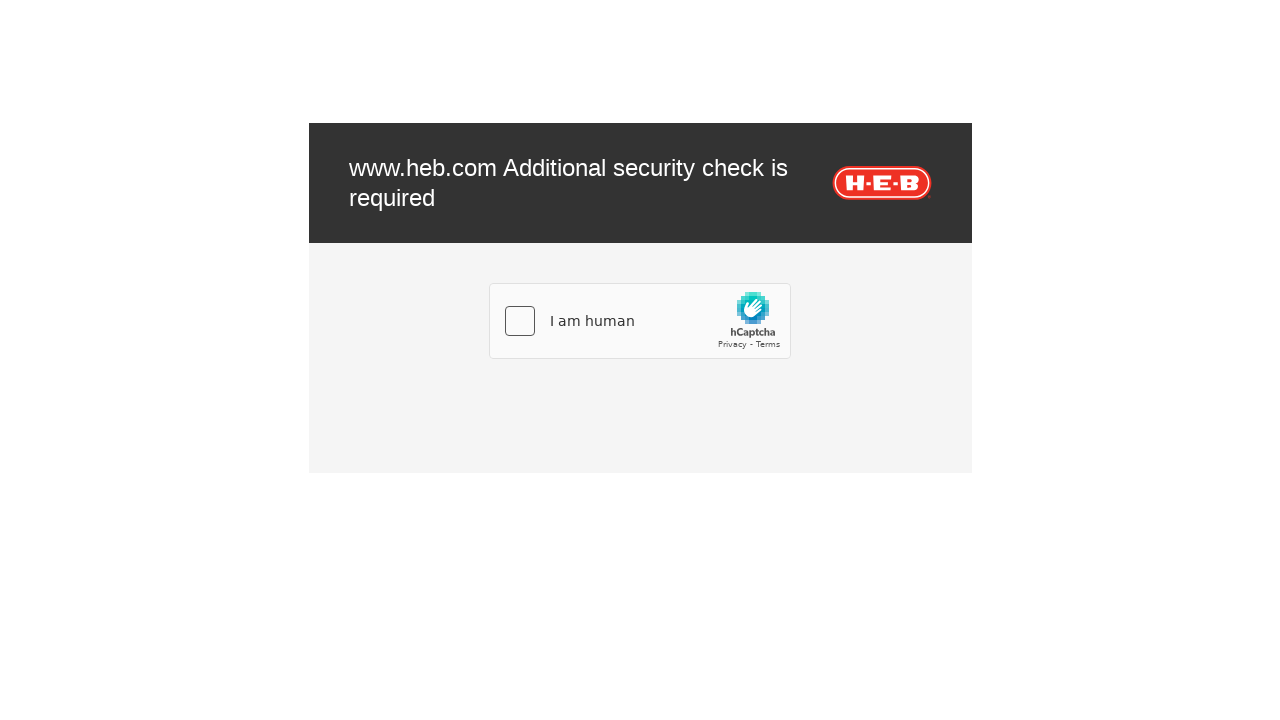

Body element found - page content is accessible
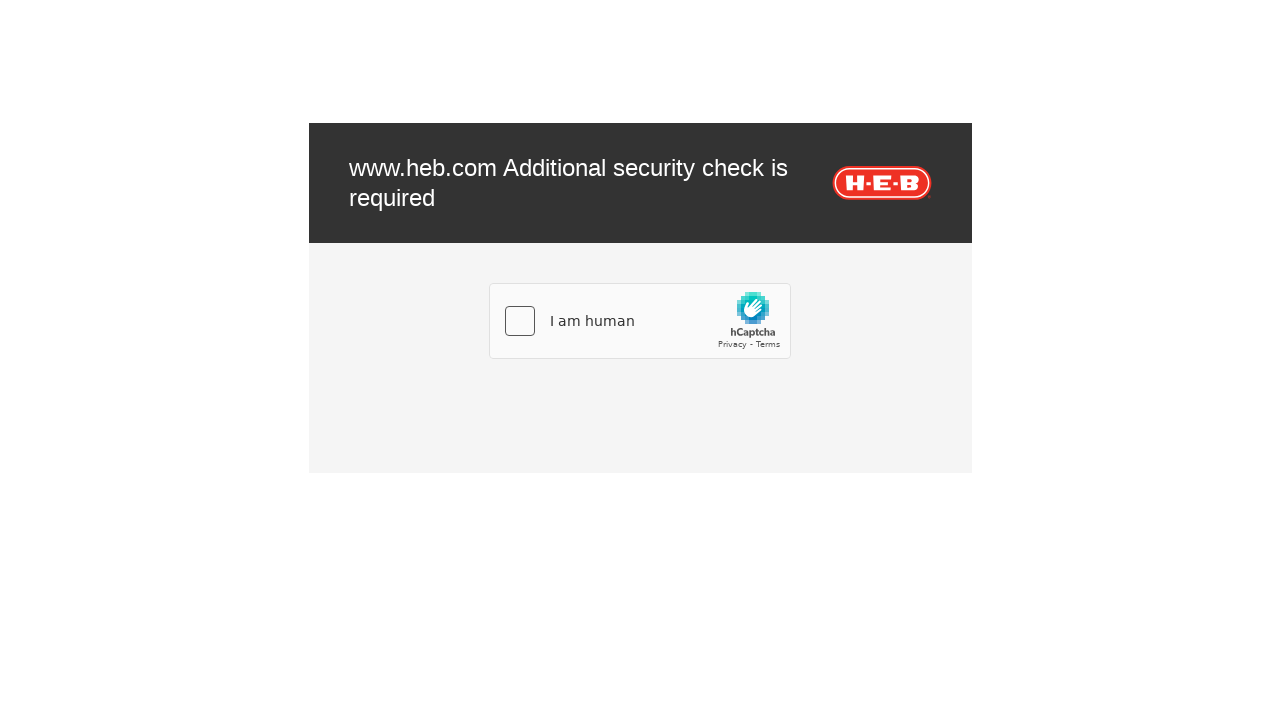

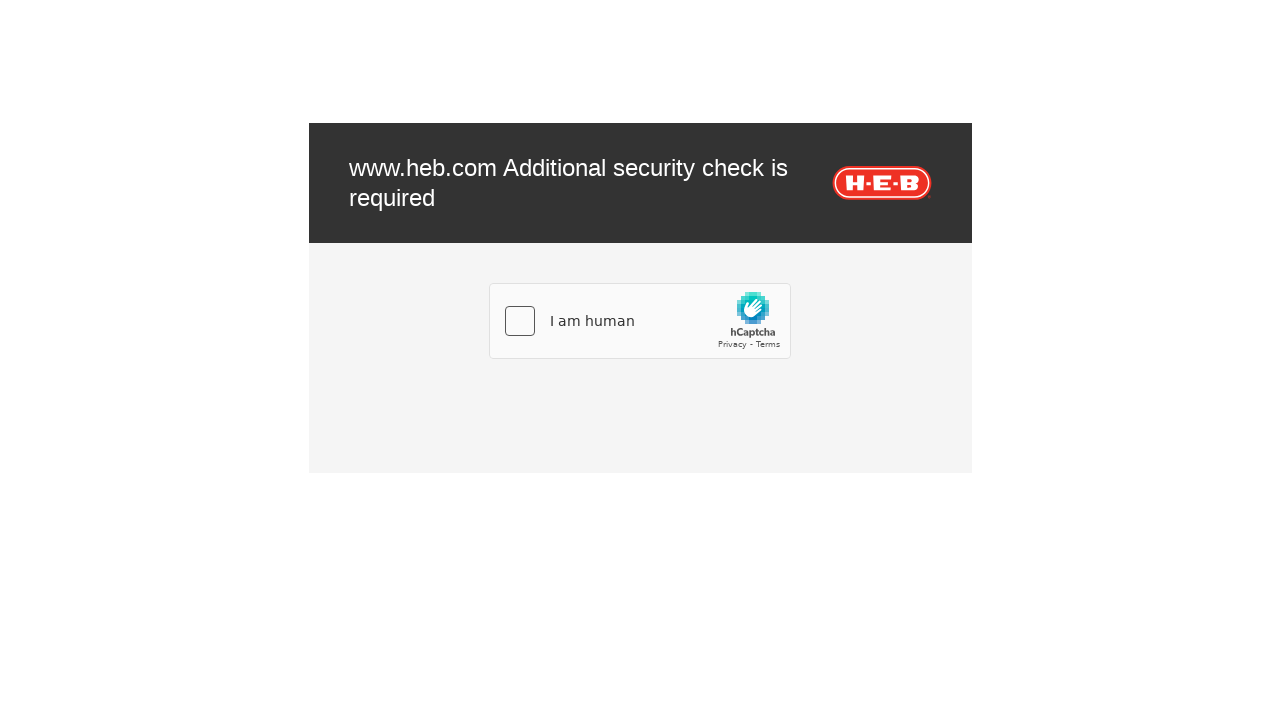